Tests AJAX functionality by clicking a button and waiting for dynamically loaded content (h1 and h3 elements) to appear on the page

Starting URL: https://v1.training-support.net/selenium/ajax

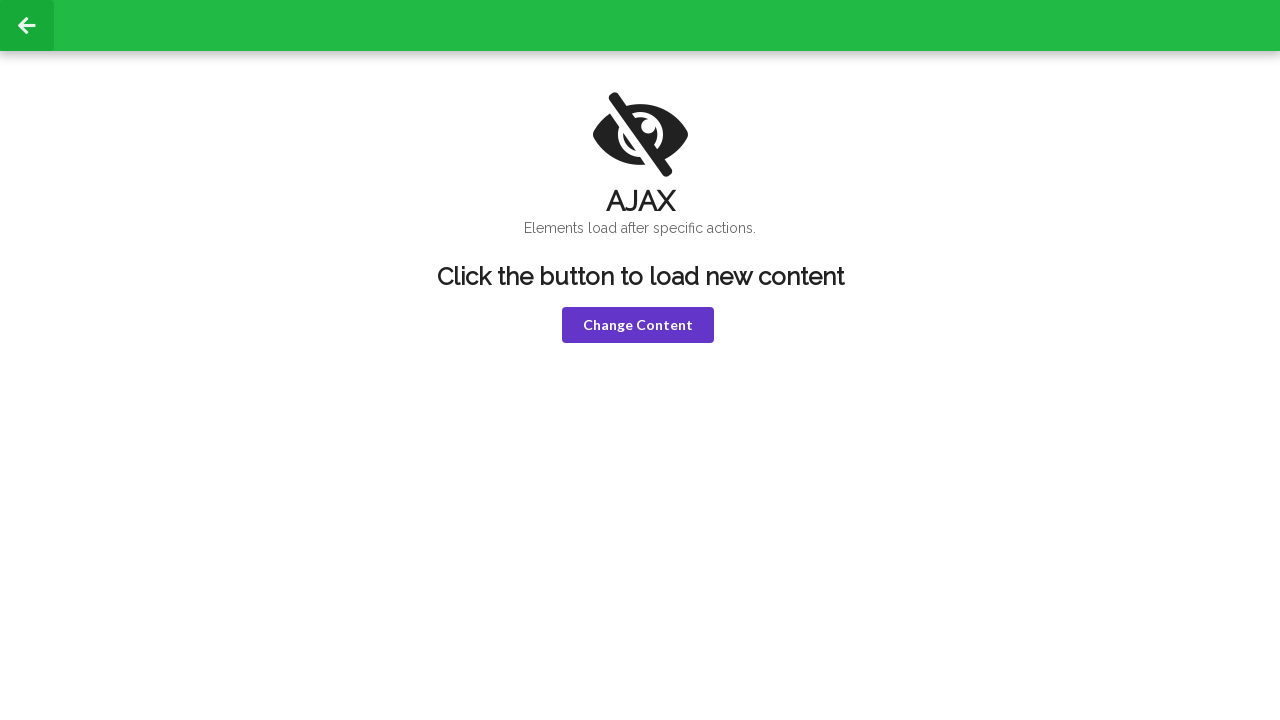

Clicked violet button to trigger AJAX request at (638, 325) on button.violet
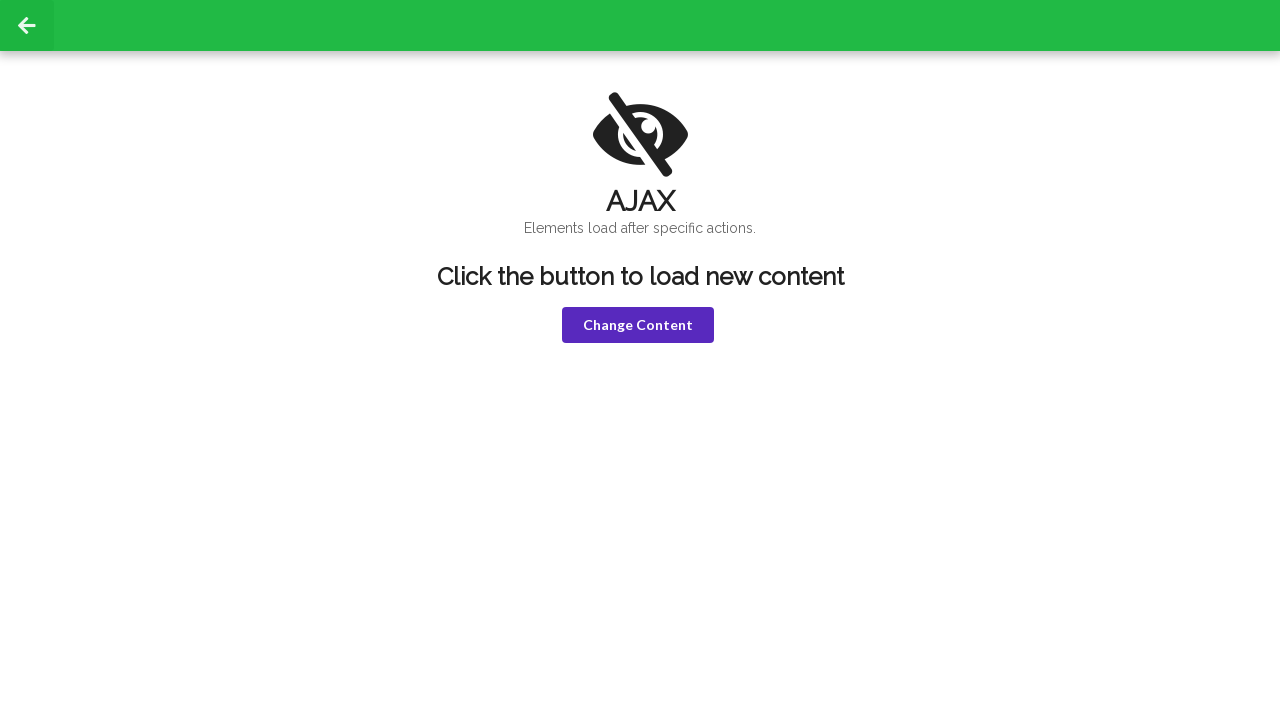

h1 element appeared on page after AJAX load
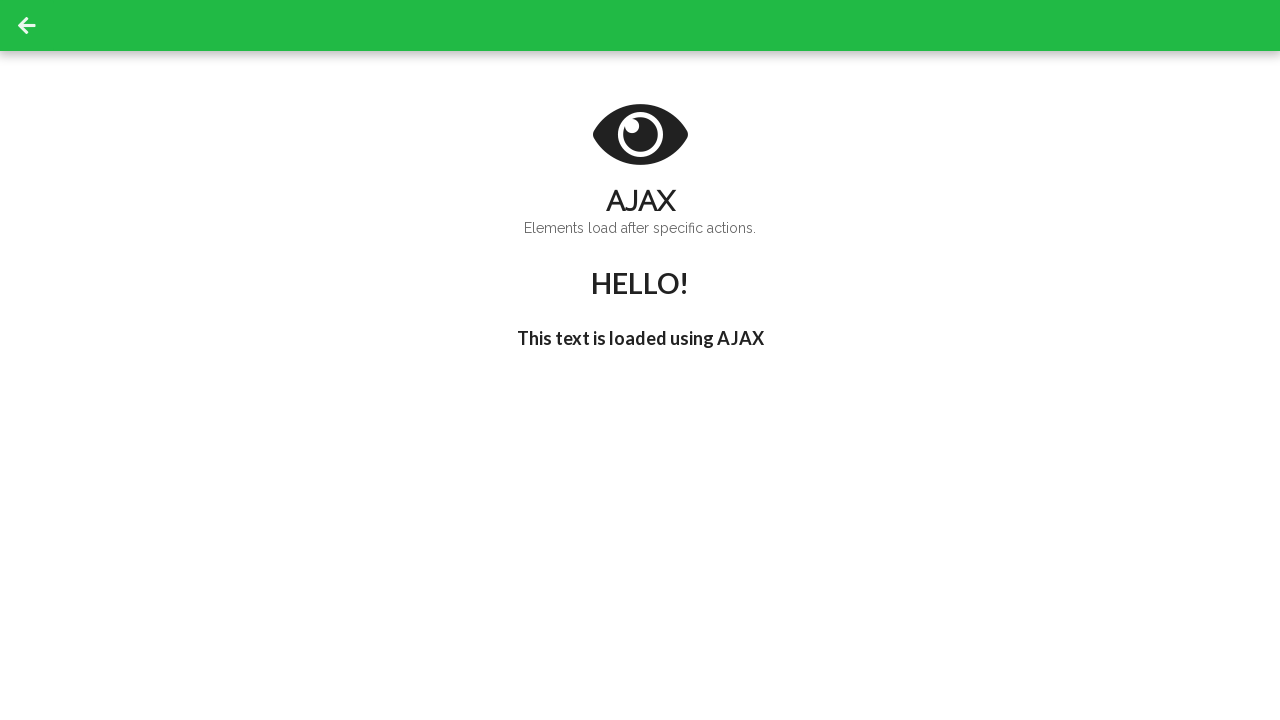

h3 element loaded with expected text 'I'm late!'
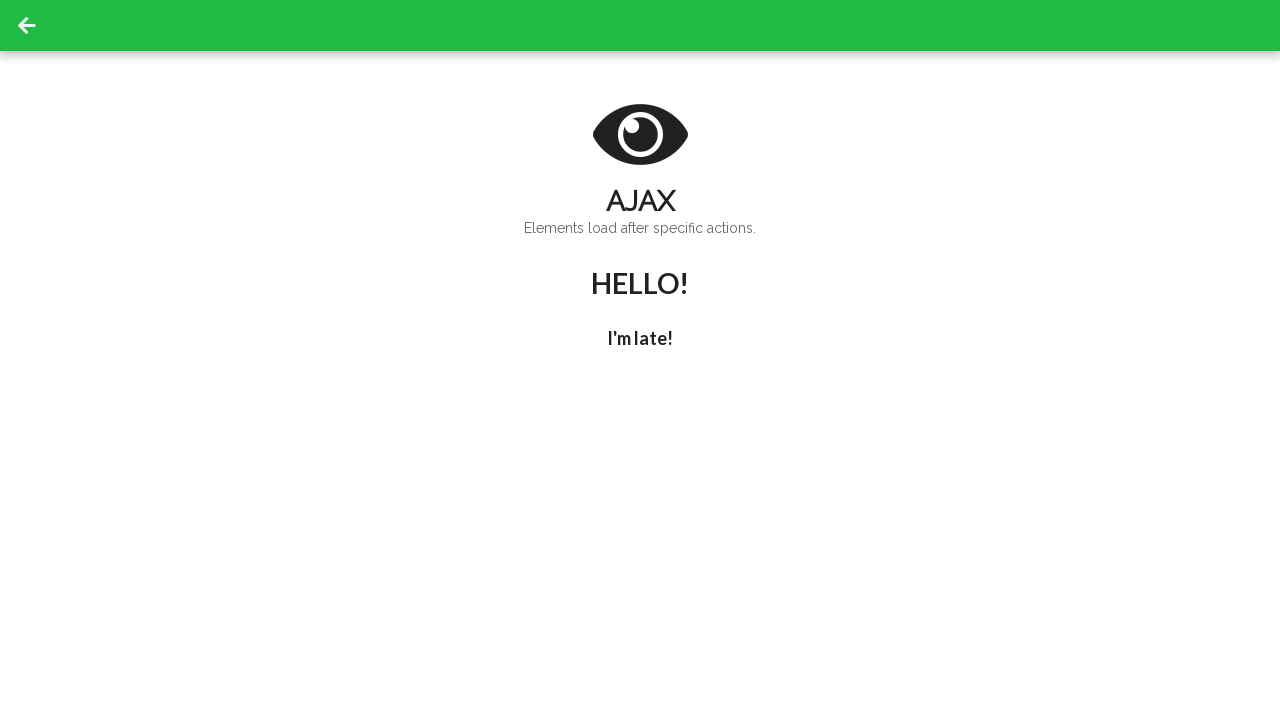

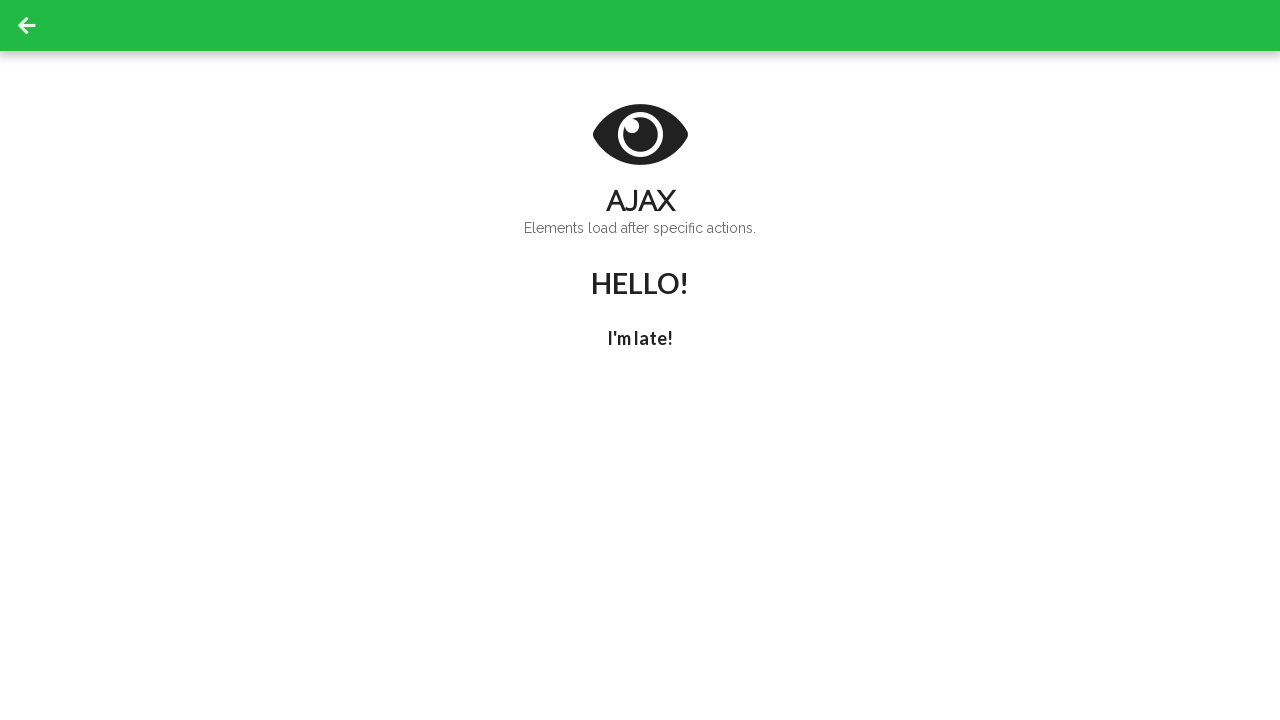